Tests drag and drop functionality by dragging element A to element B's position on a demo page

Starting URL: https://the-internet.herokuapp.com/drag_and_drop

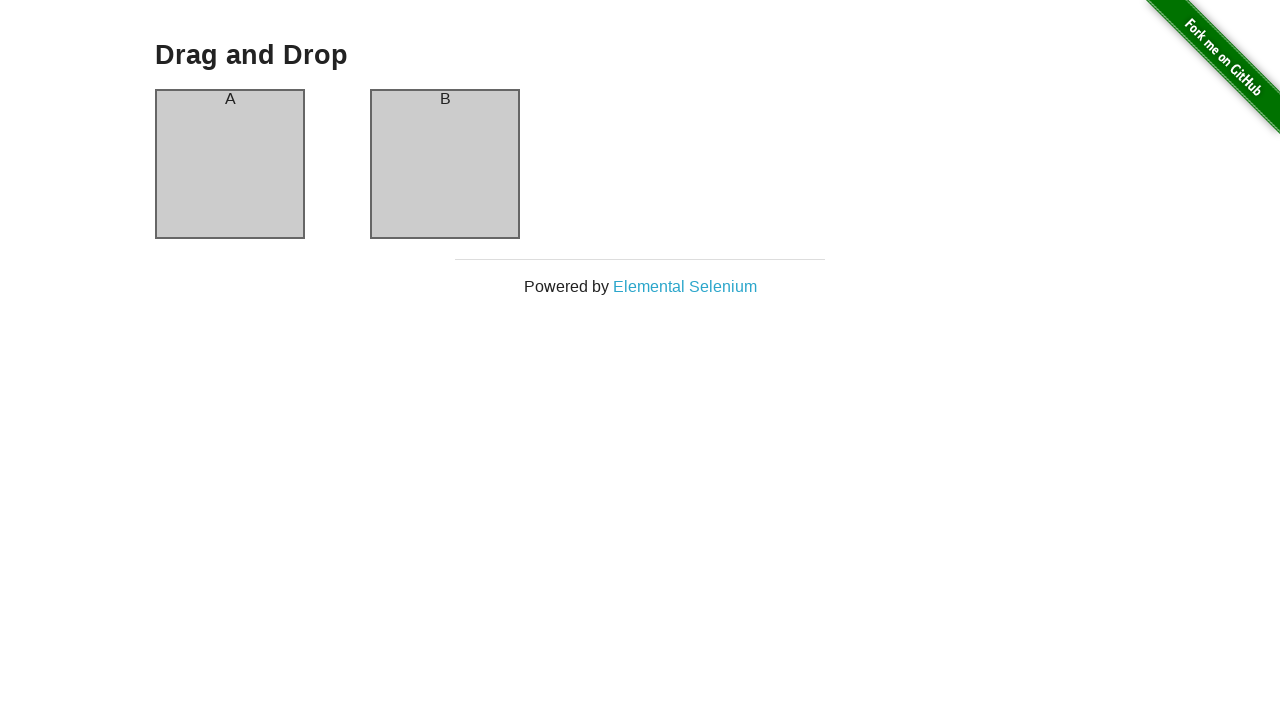

Located source element (column A)
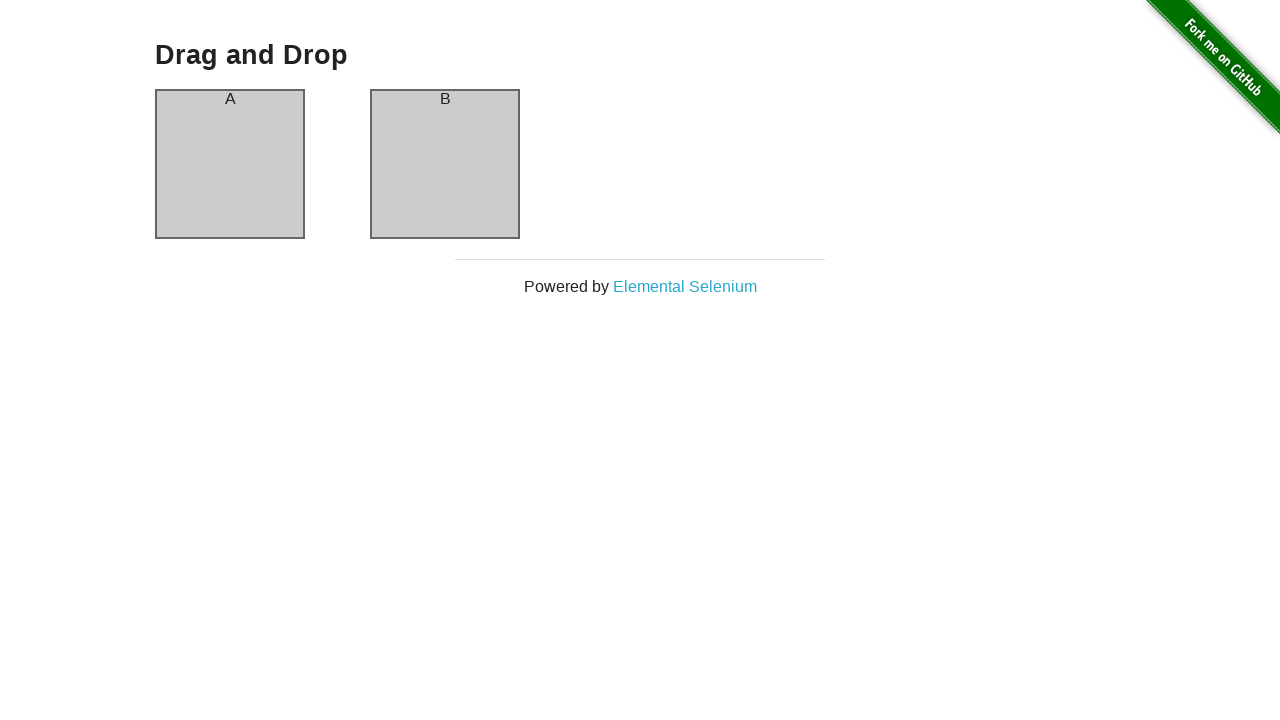

Located target element (column B)
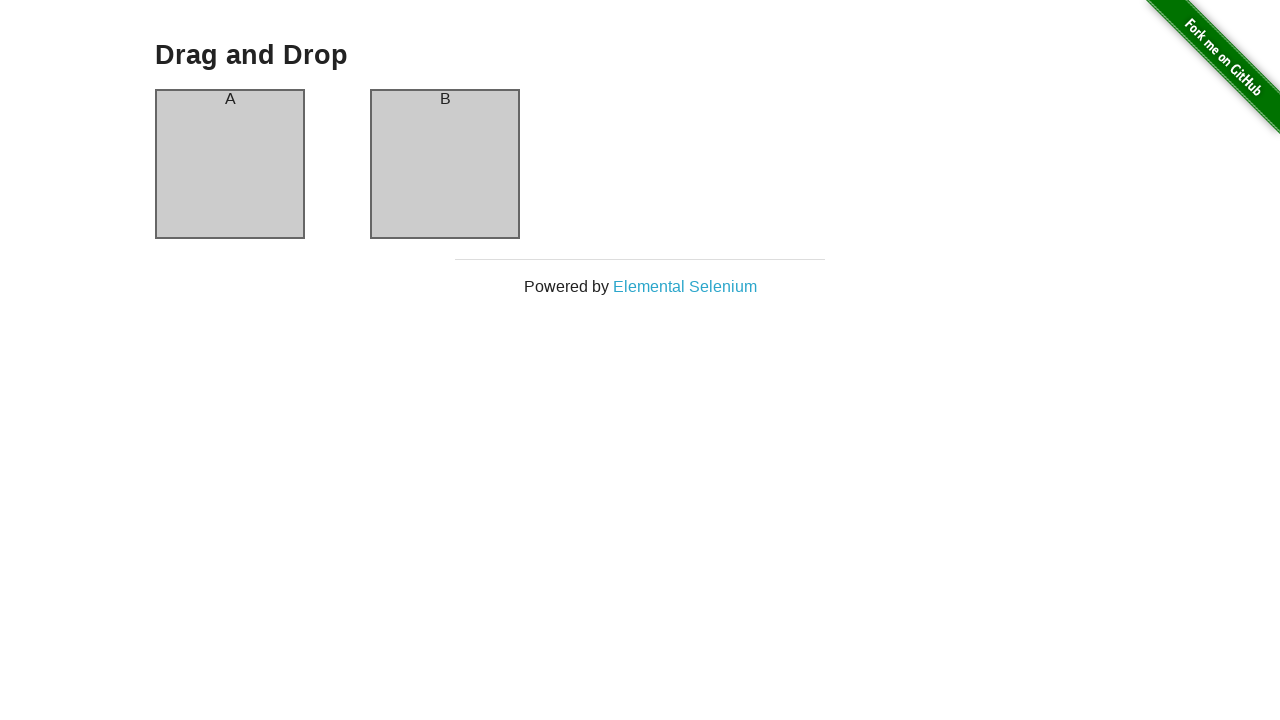

Dragged column A to column B position at (445, 164)
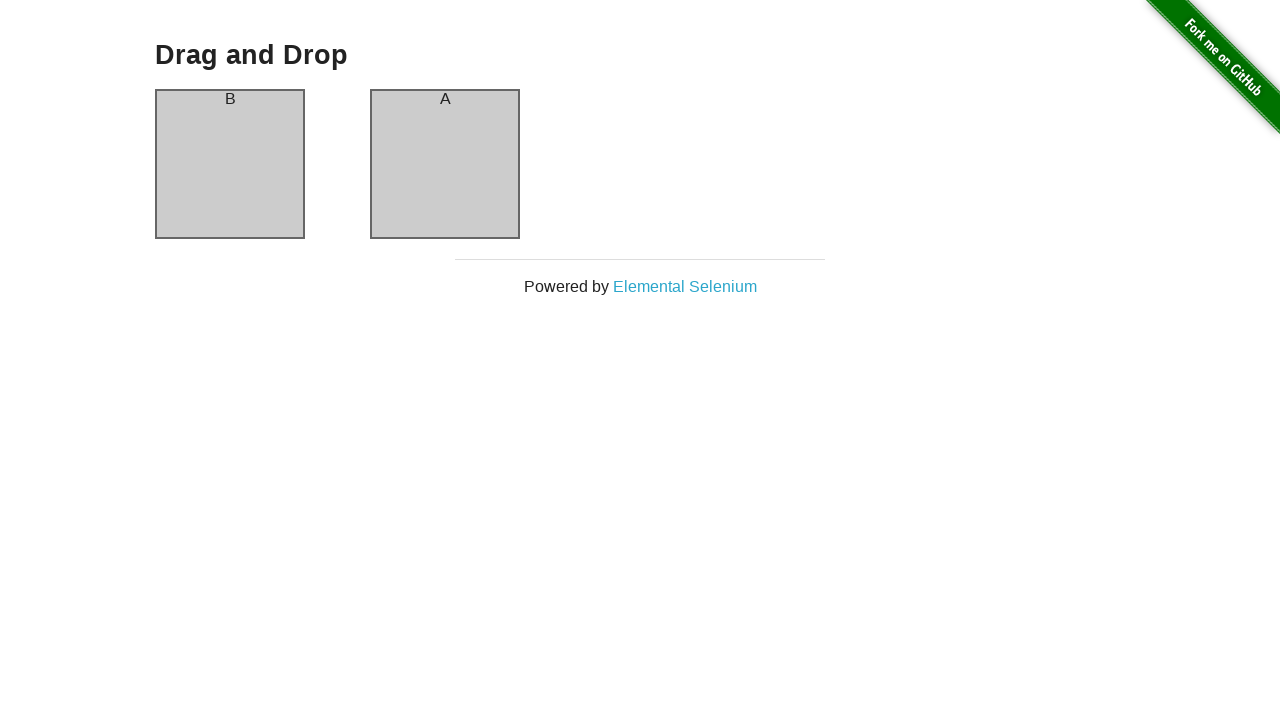

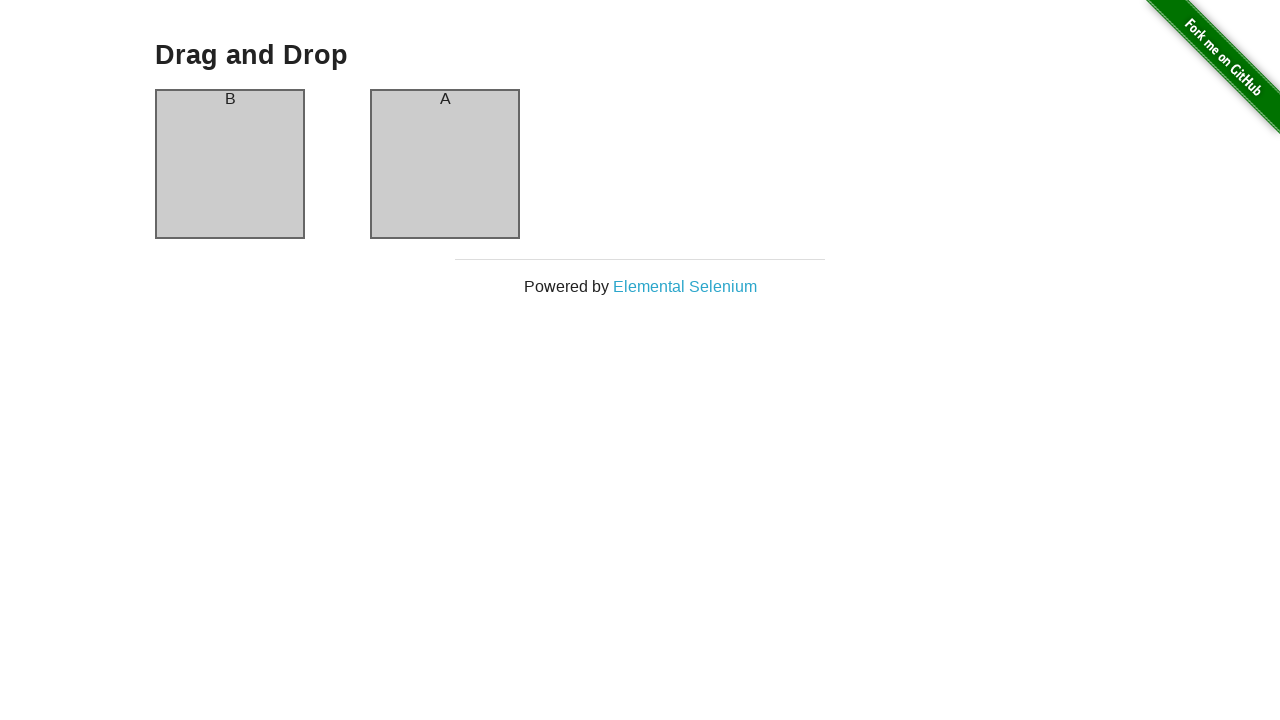